Tests opening a new window by clicking a button and verifying the text content in the new window

Starting URL: https://demoqa.com/browser-windows

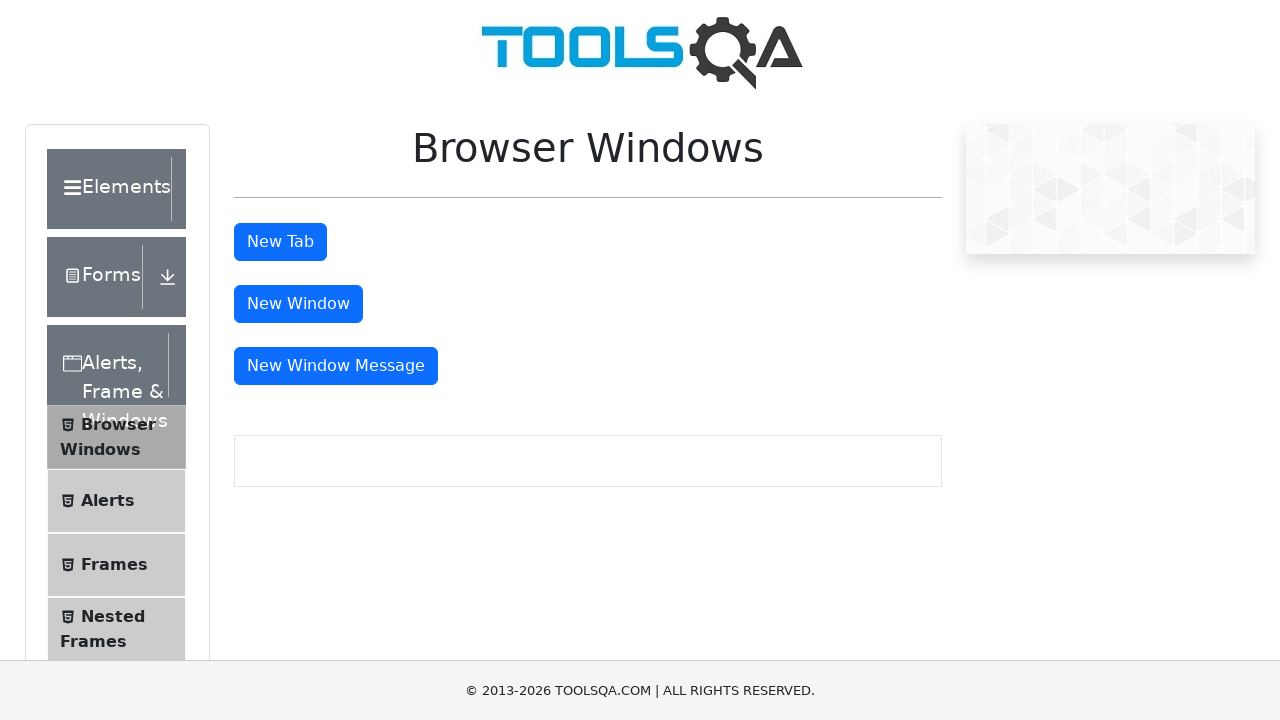

Clicked button to open new window at (298, 304) on #windowButton
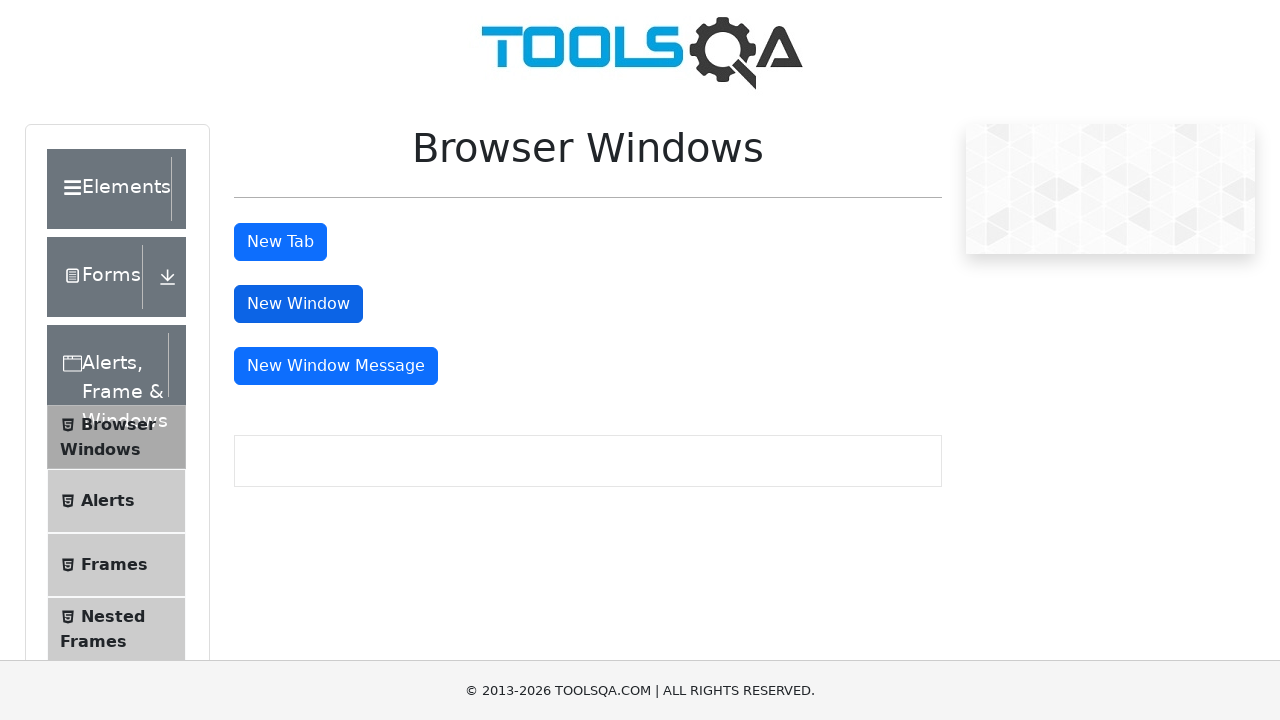

New window opened and child page obtained
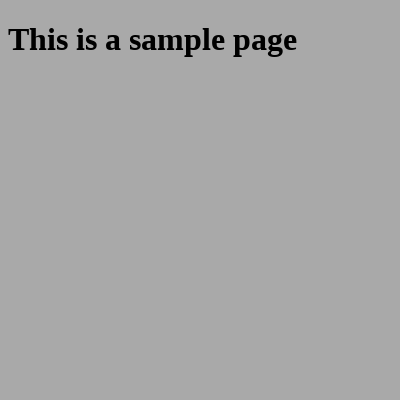

Verified heading text 'This is a sample page' in child window
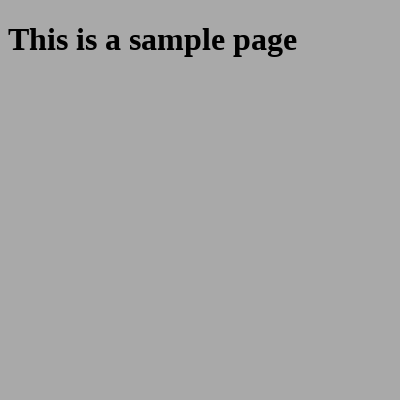

Closed child window
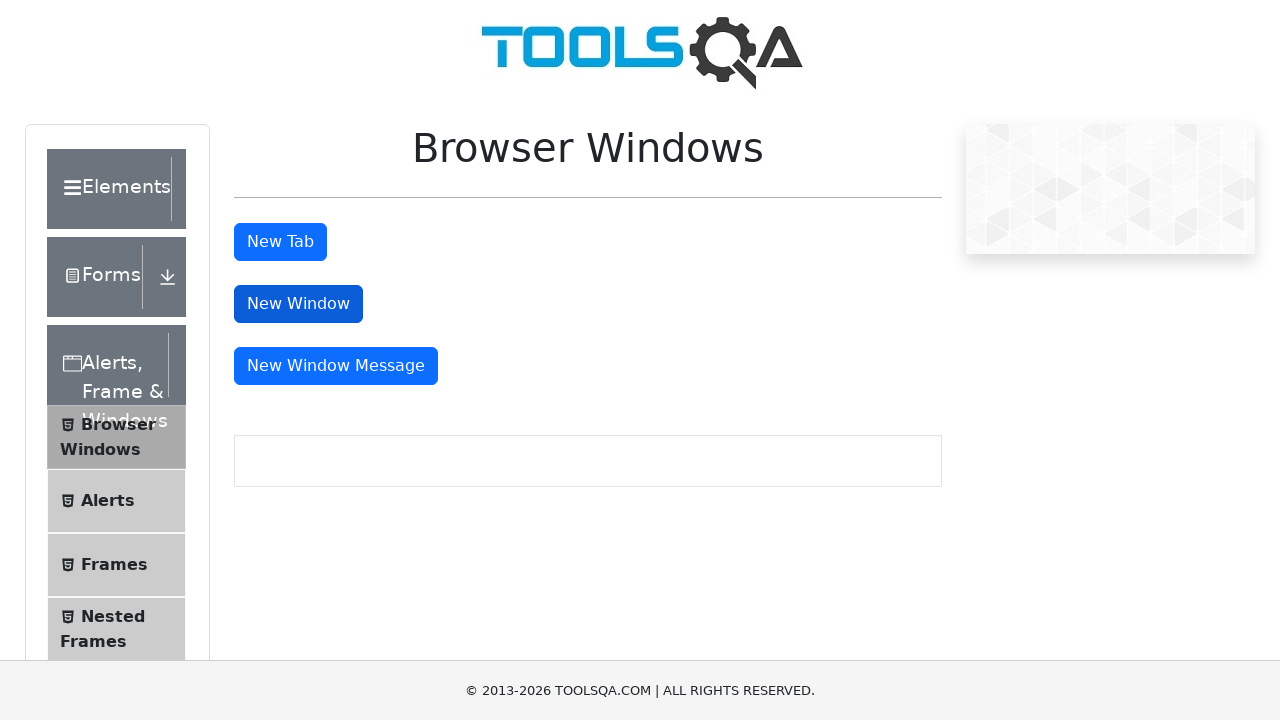

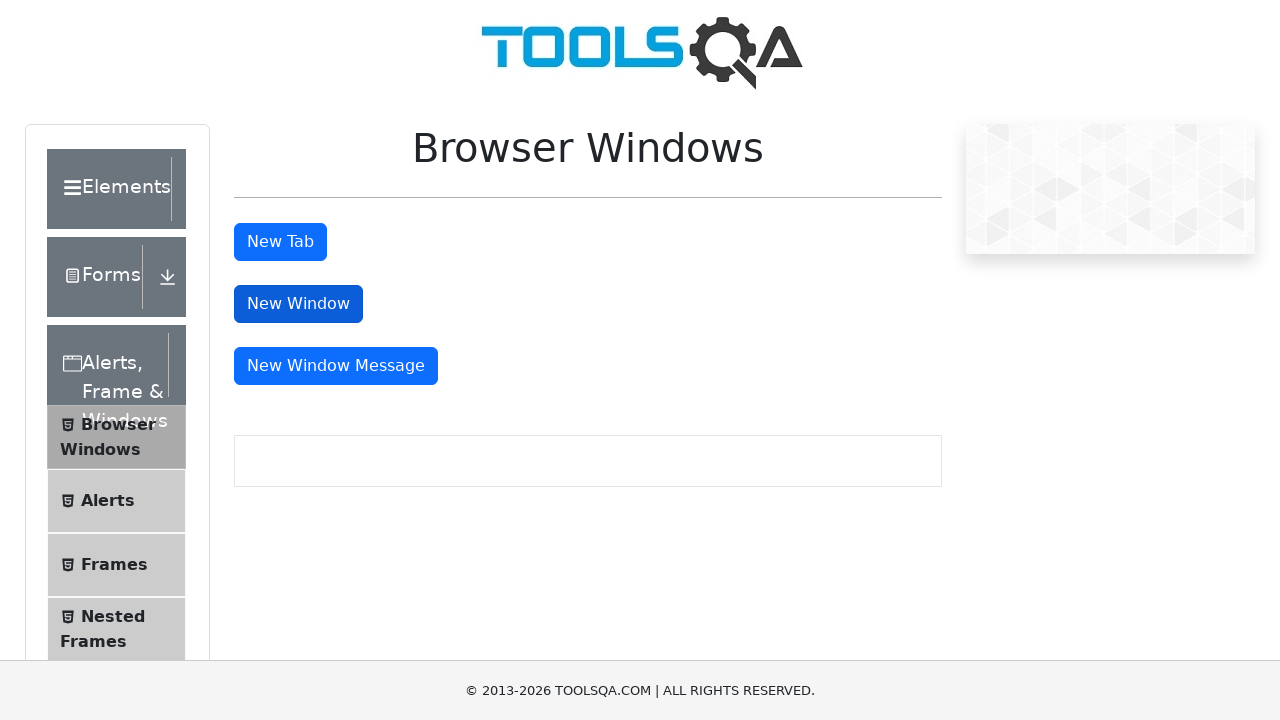